Tests drag and drop functionality on the jQuery UI droppable demo page by dragging a source element to a target drop zone within an iframe.

Starting URL: https://jqueryui.com/droppable/

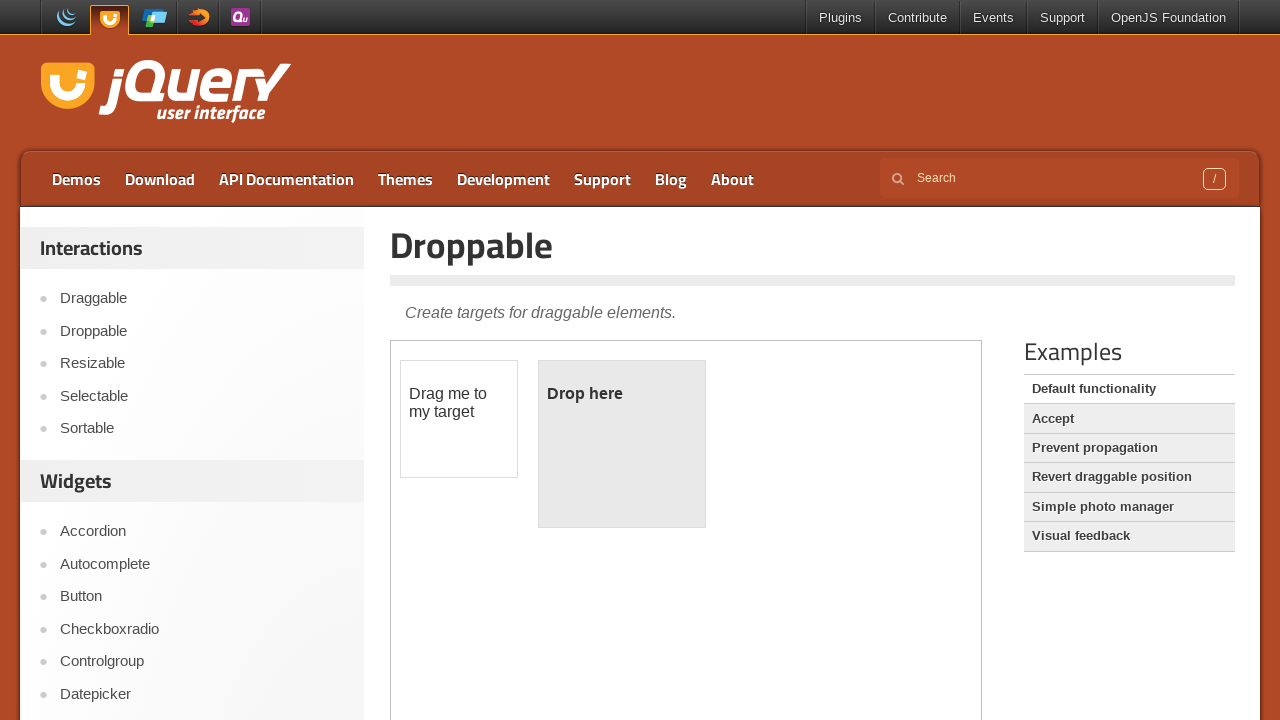

Navigated to jQuery UI droppable demo page
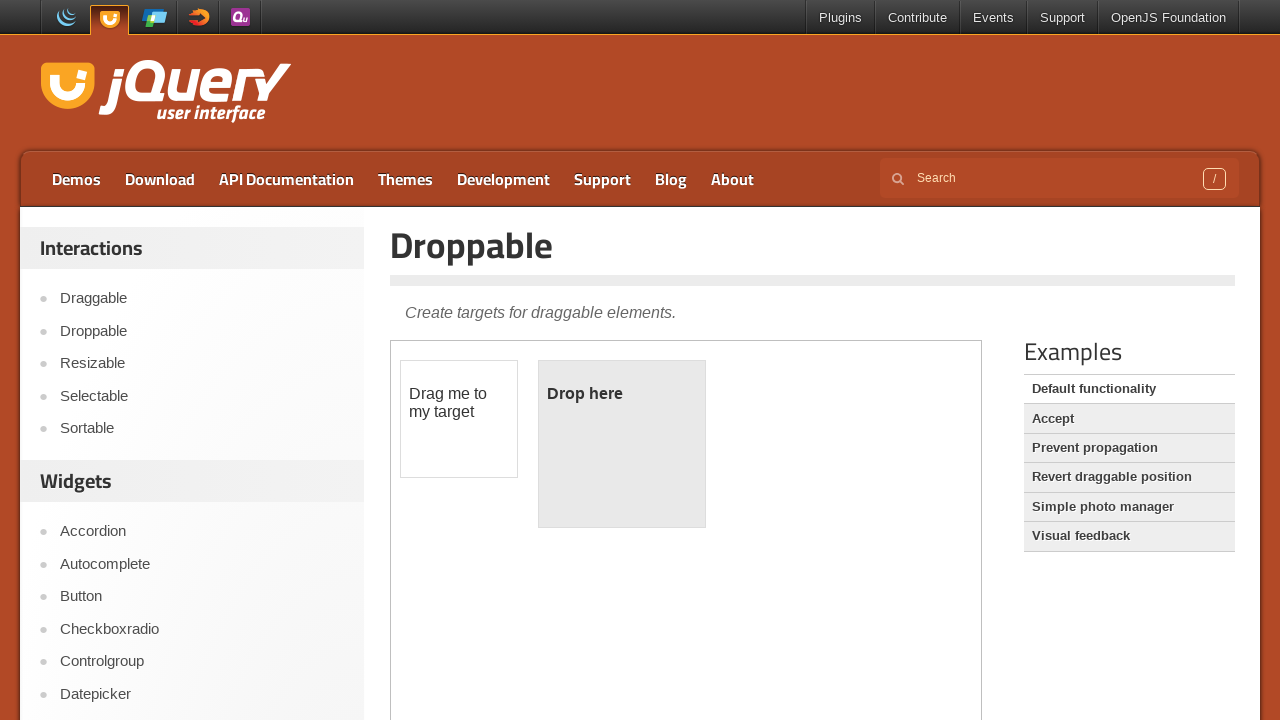

Located iframe containing drag and drop elements
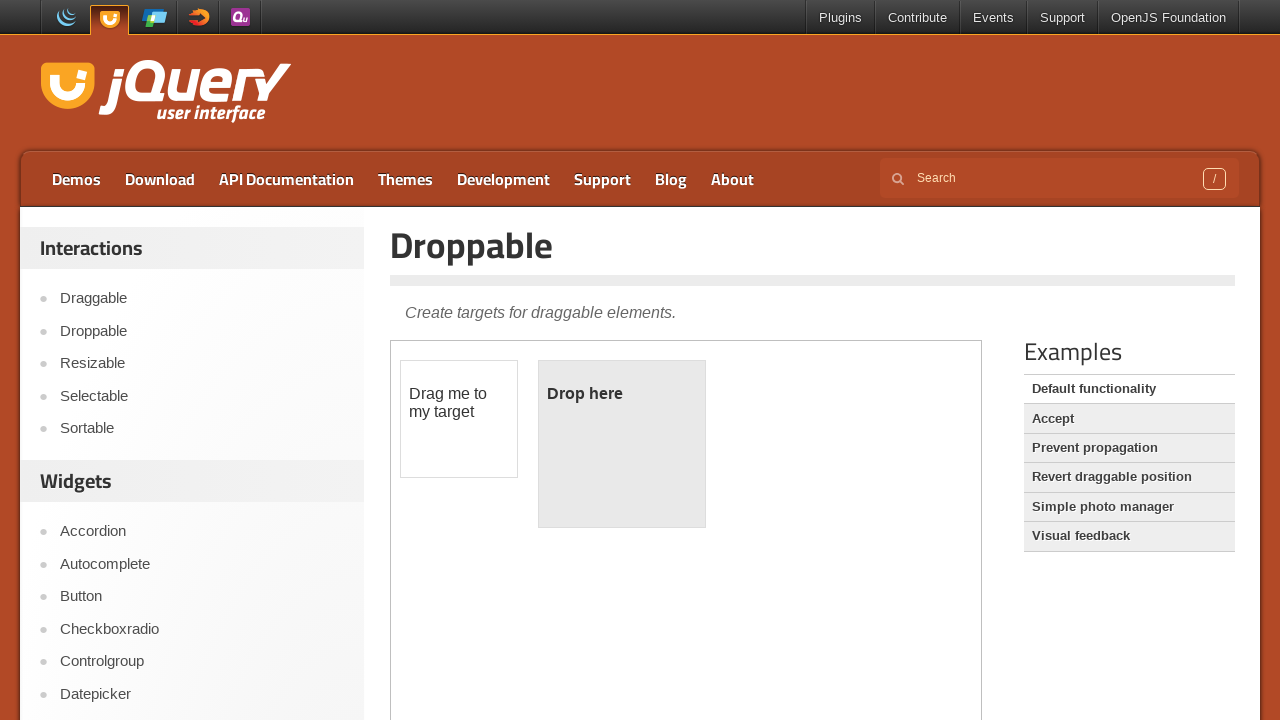

Located draggable source element
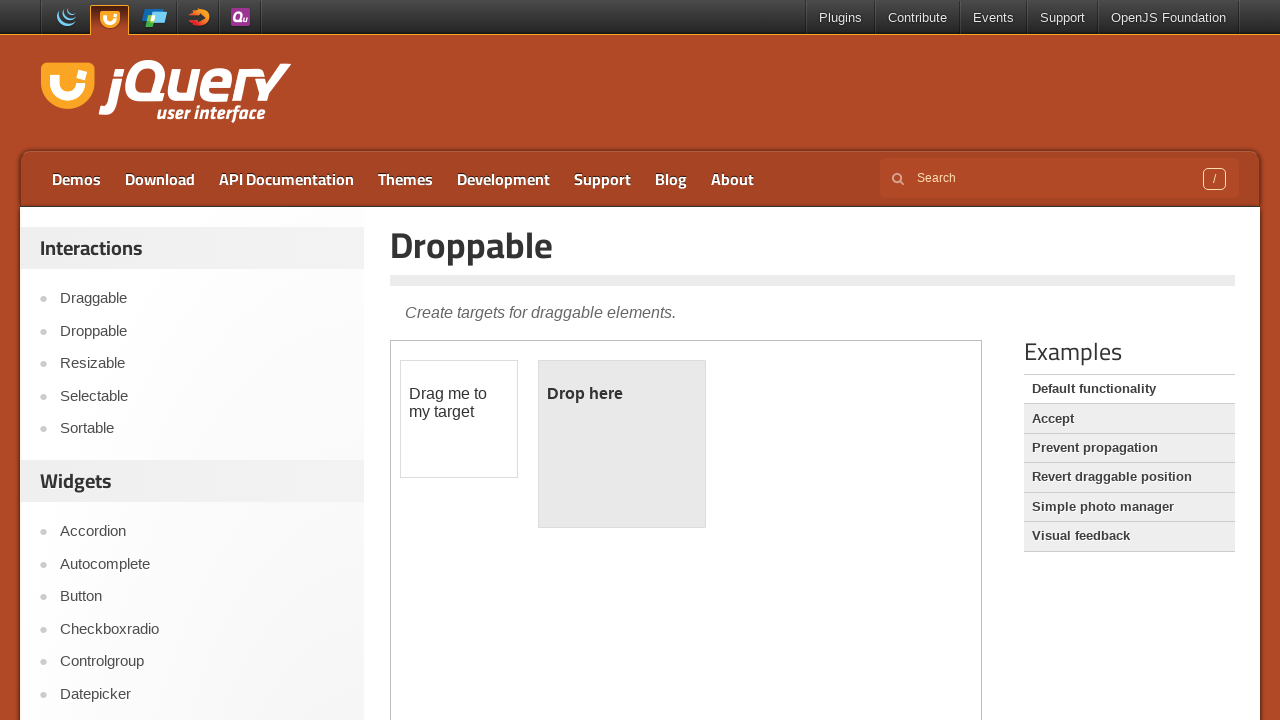

Located droppable target zone
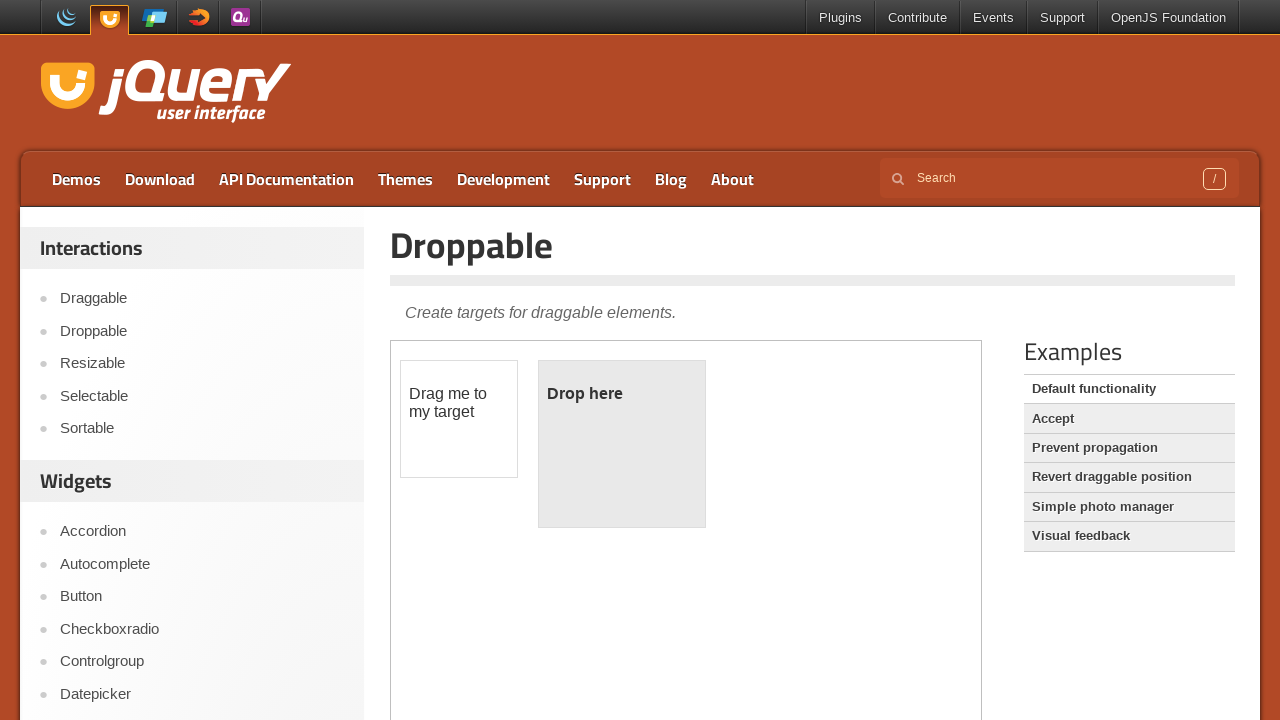

Dragged source element to target drop zone at (622, 444)
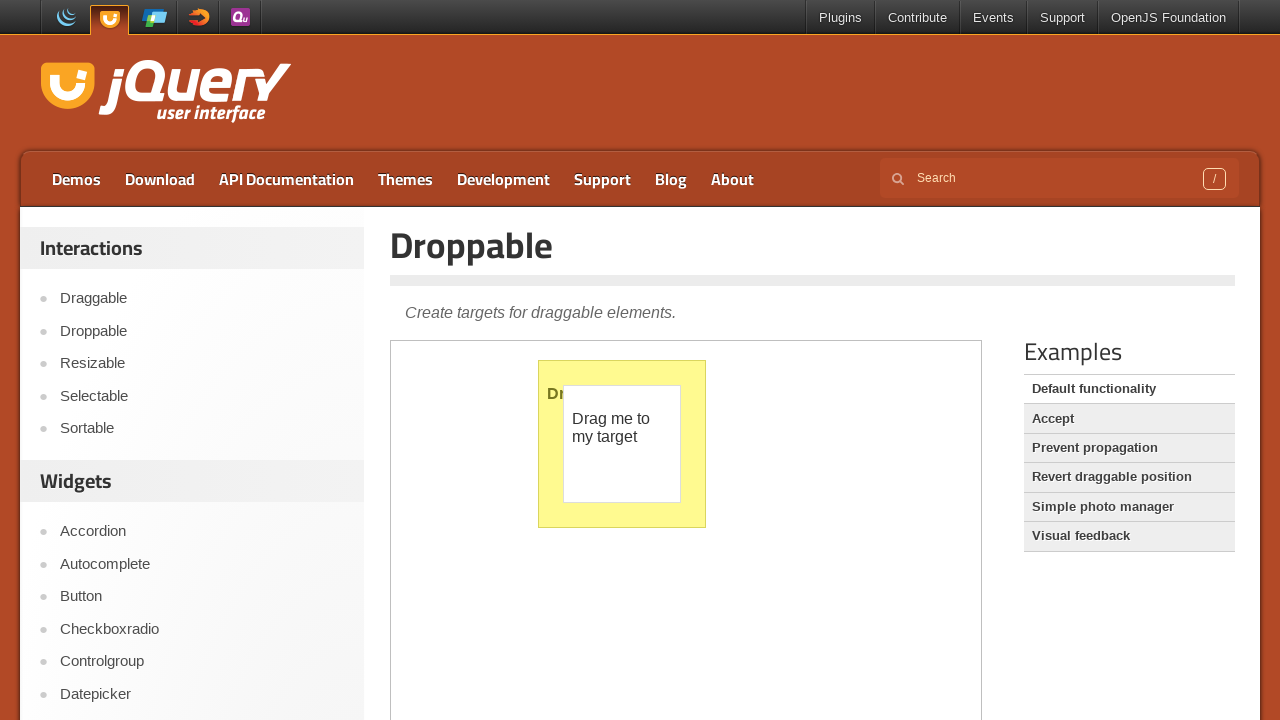

Waited for drag and drop animation to complete
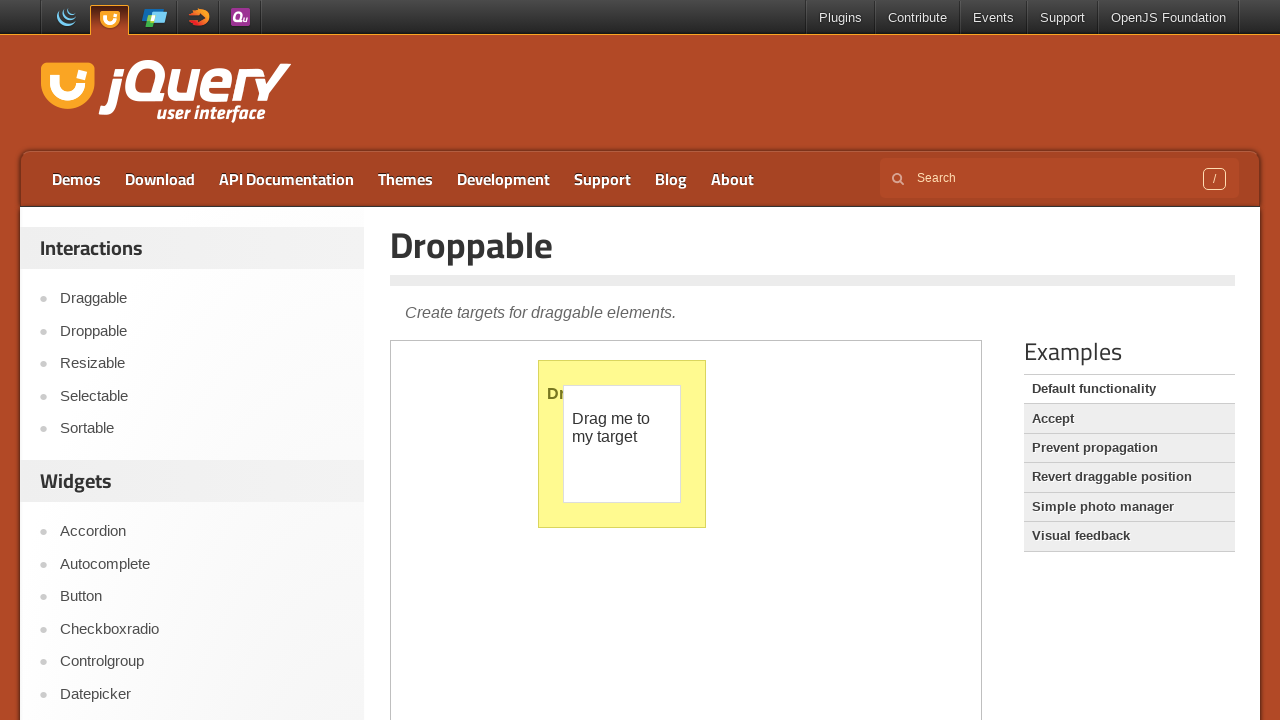

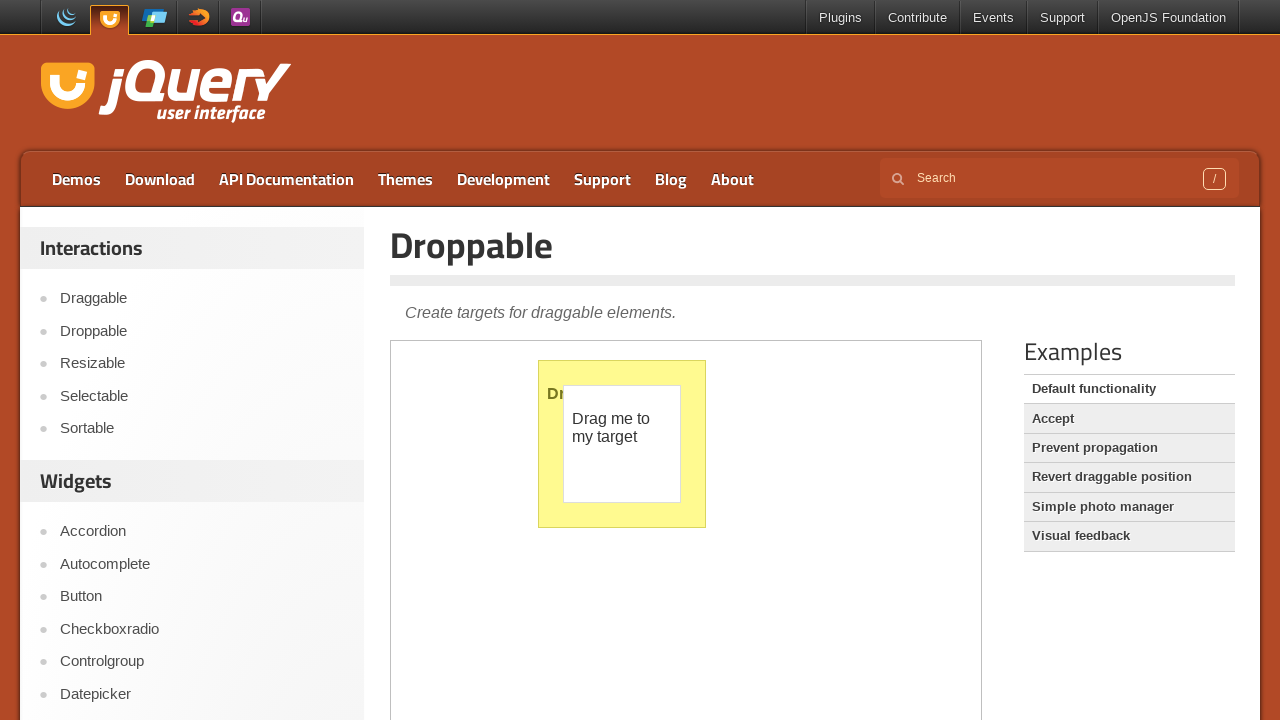